Tests JavaScript prompt alert functionality by clicking a button to trigger a prompt, entering text into the prompt dialog, accepting it, and verifying the result is displayed on the page.

Starting URL: https://demoqa.com/alerts

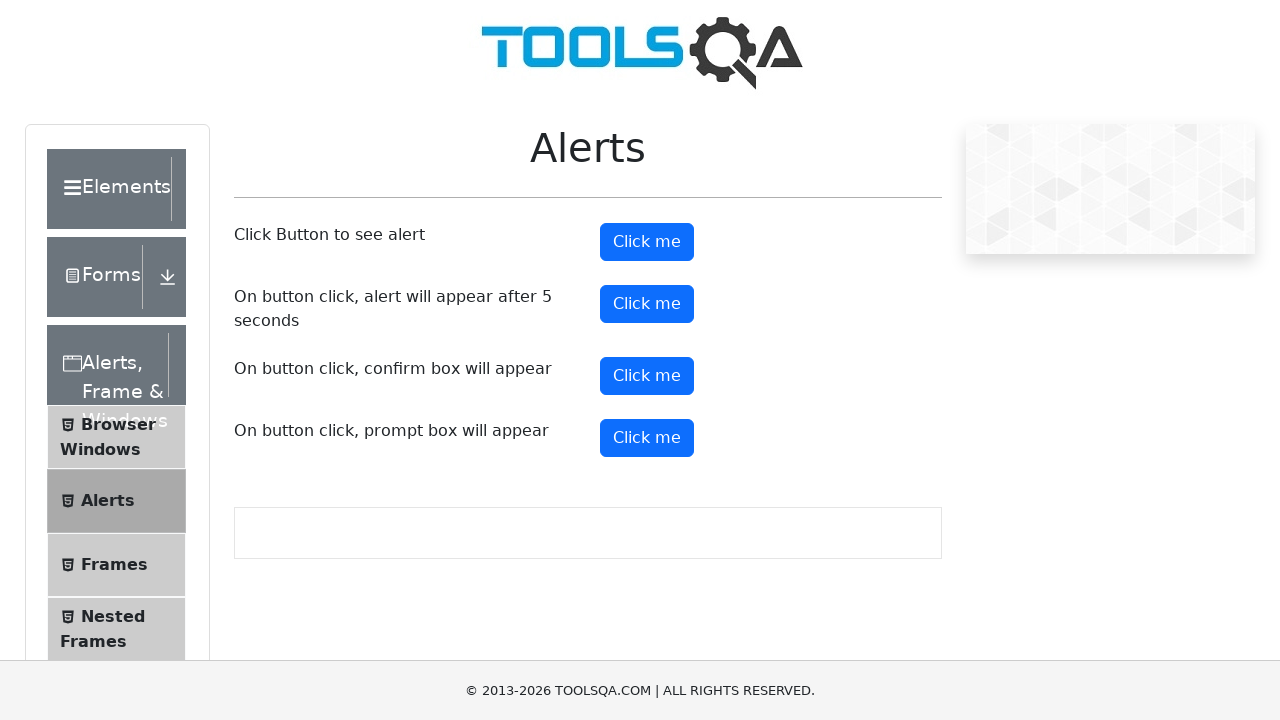

Clicked prompt button to trigger alert at (647, 438) on #promtButton
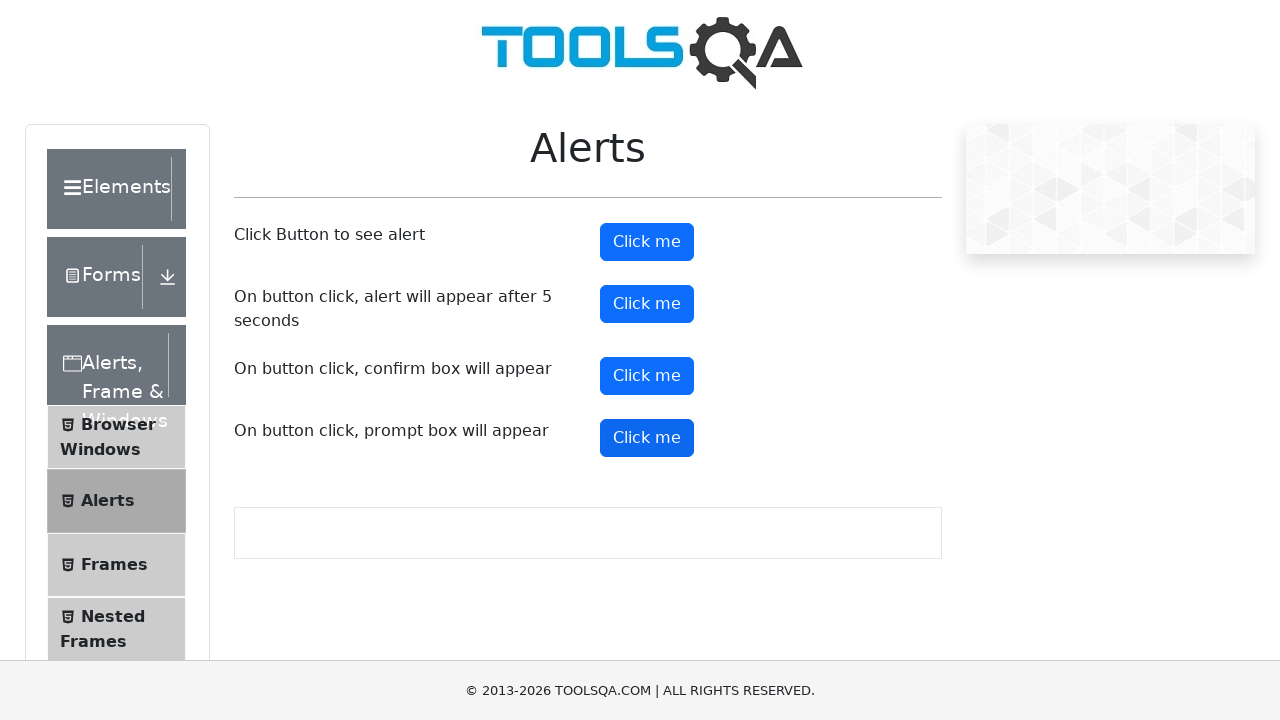

Set up dialog handler to accept with 'Bashwini'
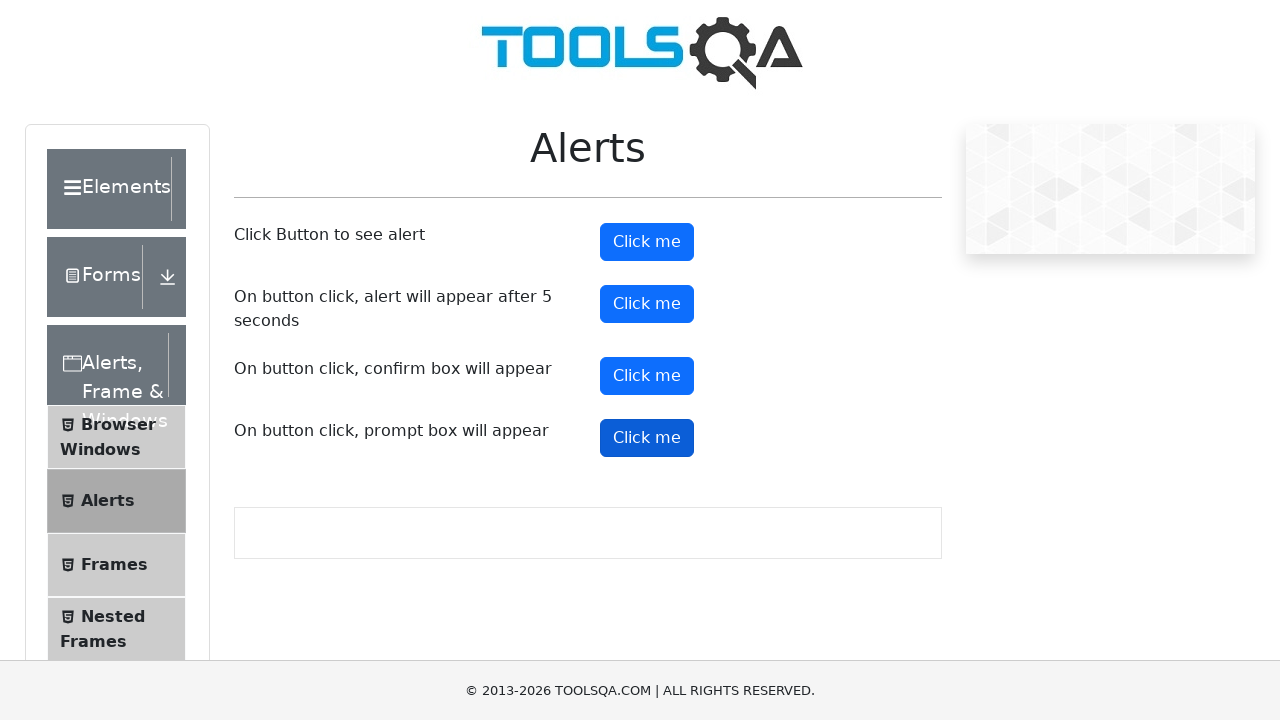

Configured dialog handler to accept with 'Rashida'
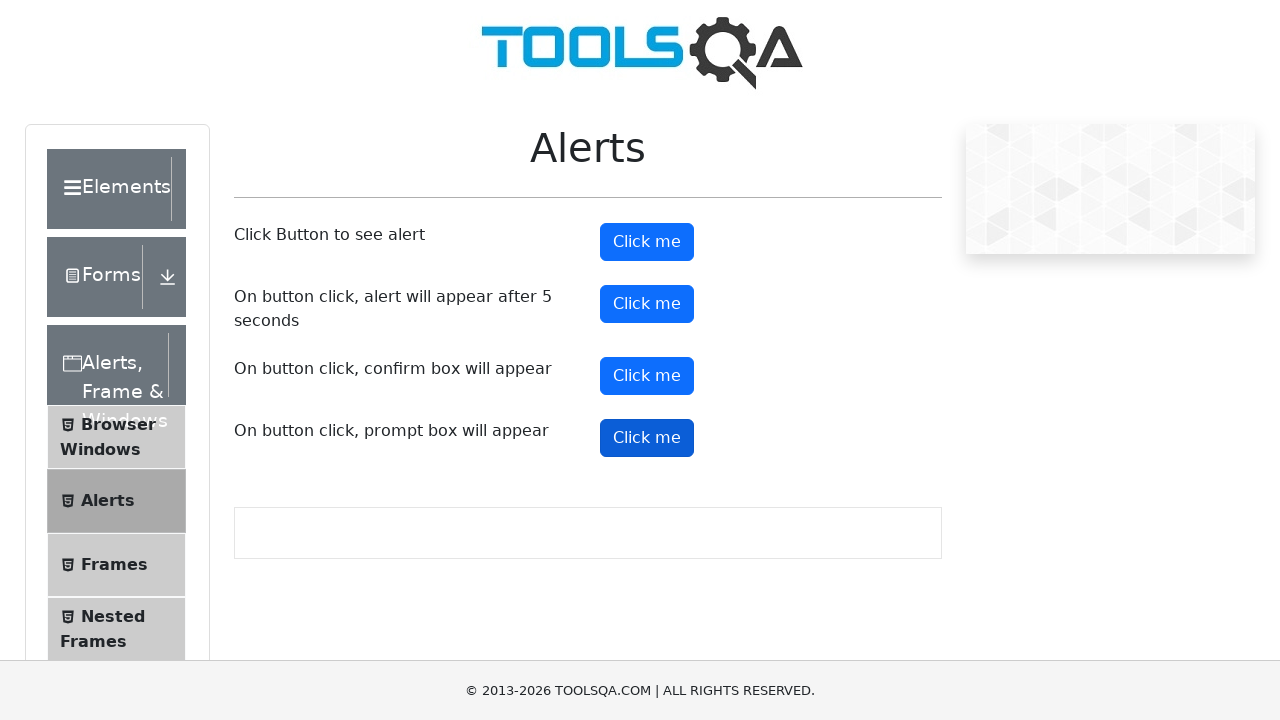

Clicked prompt button to trigger prompt dialog at (647, 438) on #promtButton
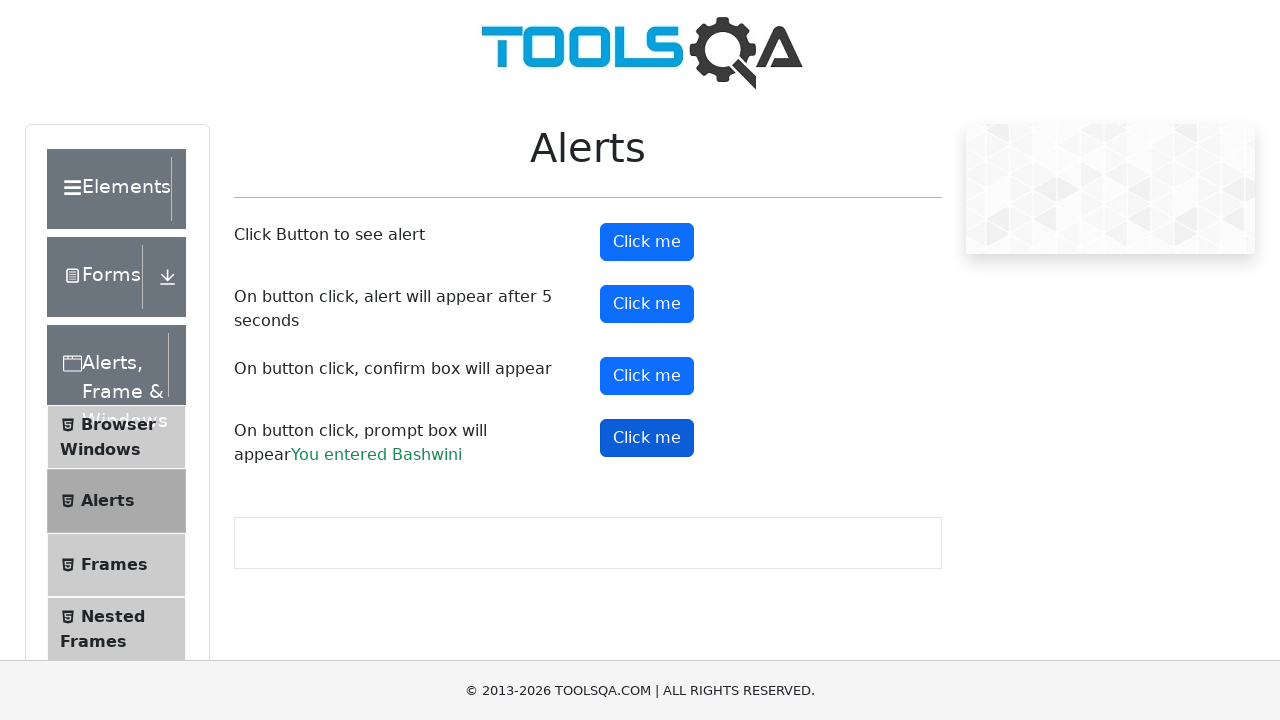

Prompt result element loaded on page
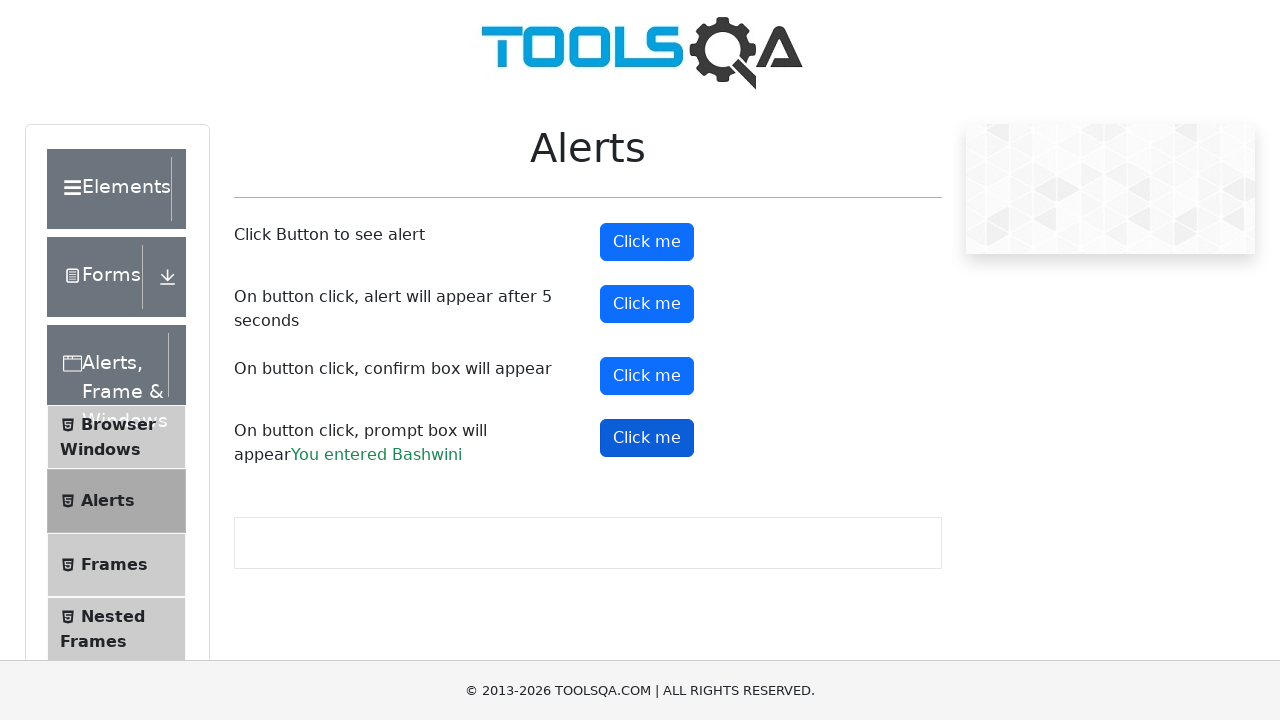

Retrieved prompt result text: You entered Bashwini
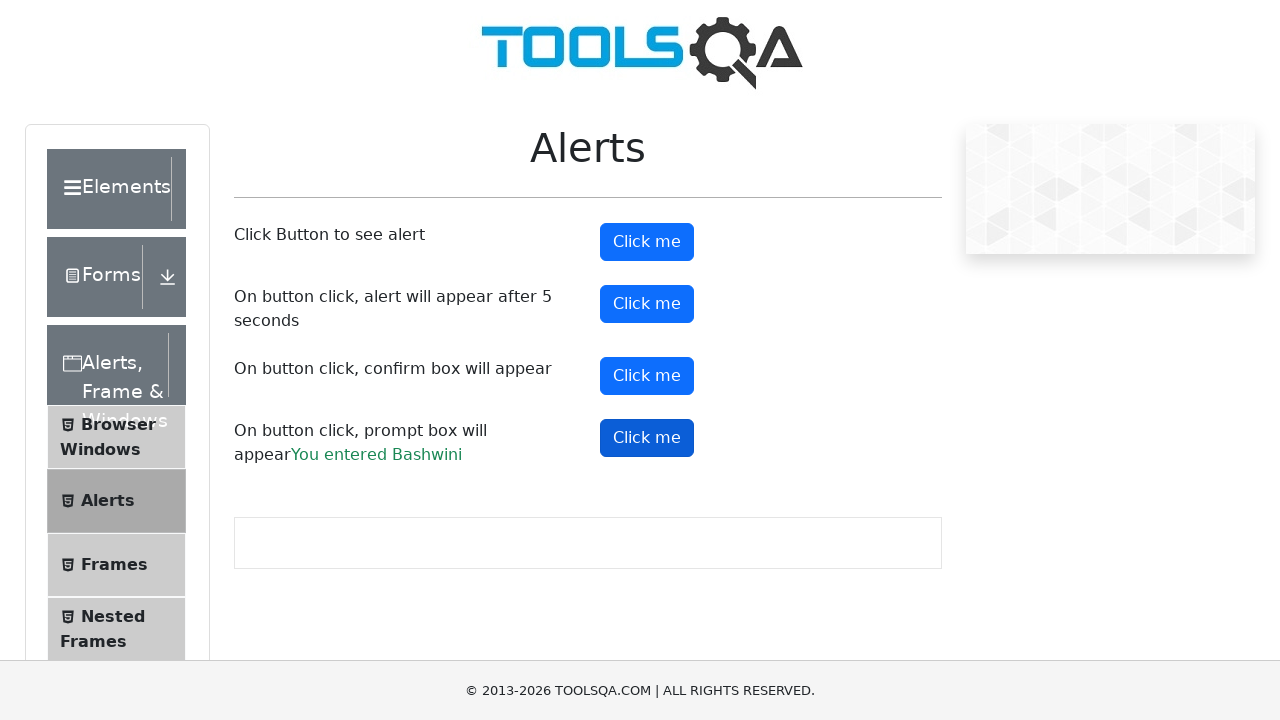

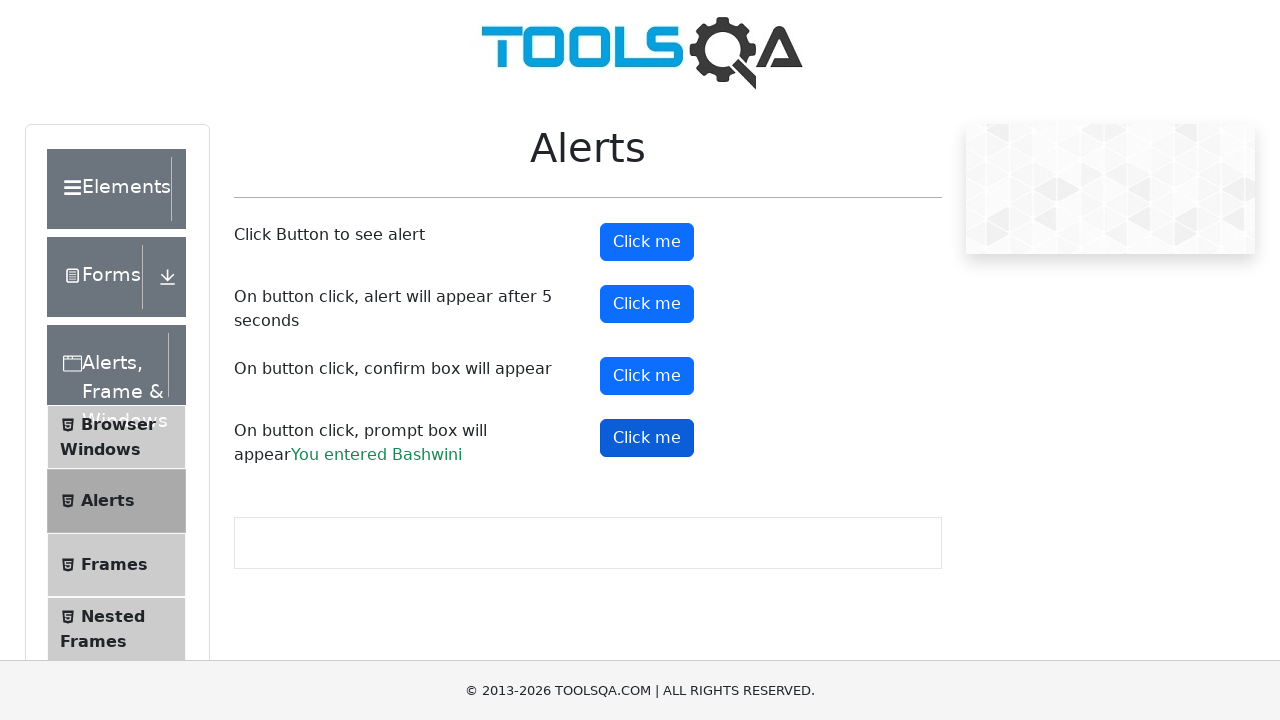